Navigates to a Selenium course content page and clicks on the home tab element, then verifies content is displayed in the main content area.

Starting URL: http://greenstech.in/selenium-course-content.html

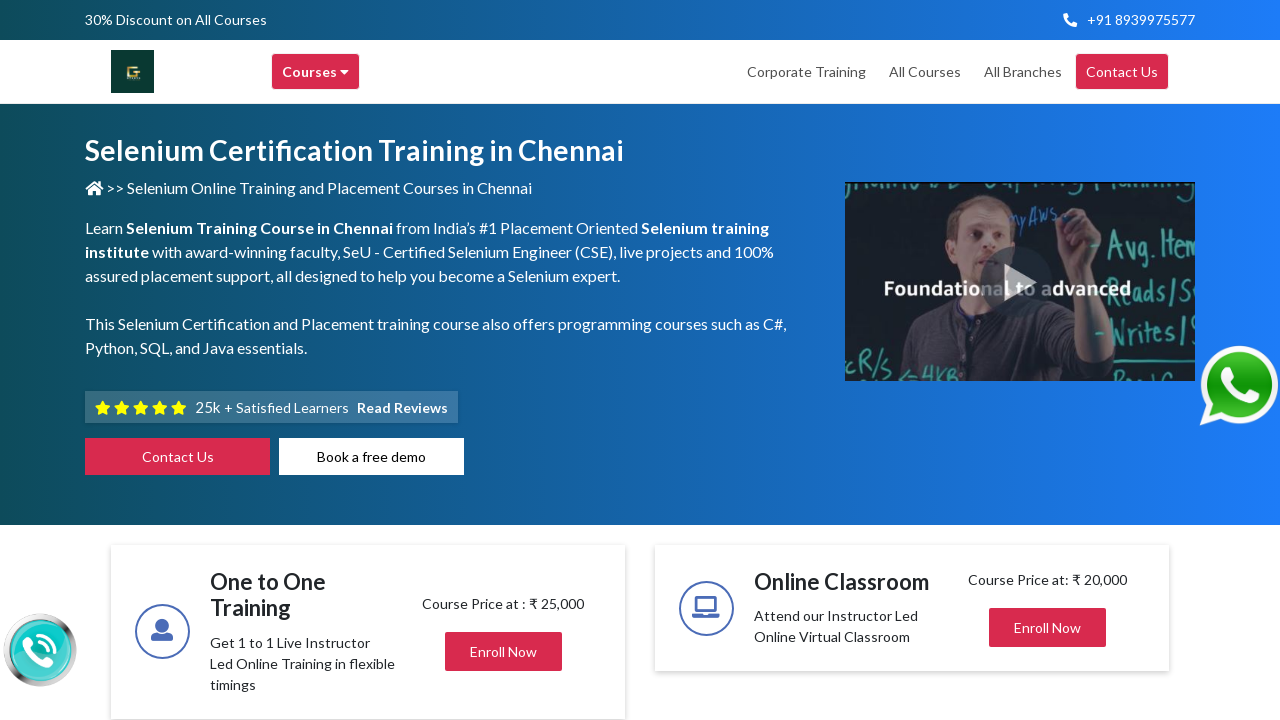

Clicked on the home tab element at (190, 361) on #home-tab
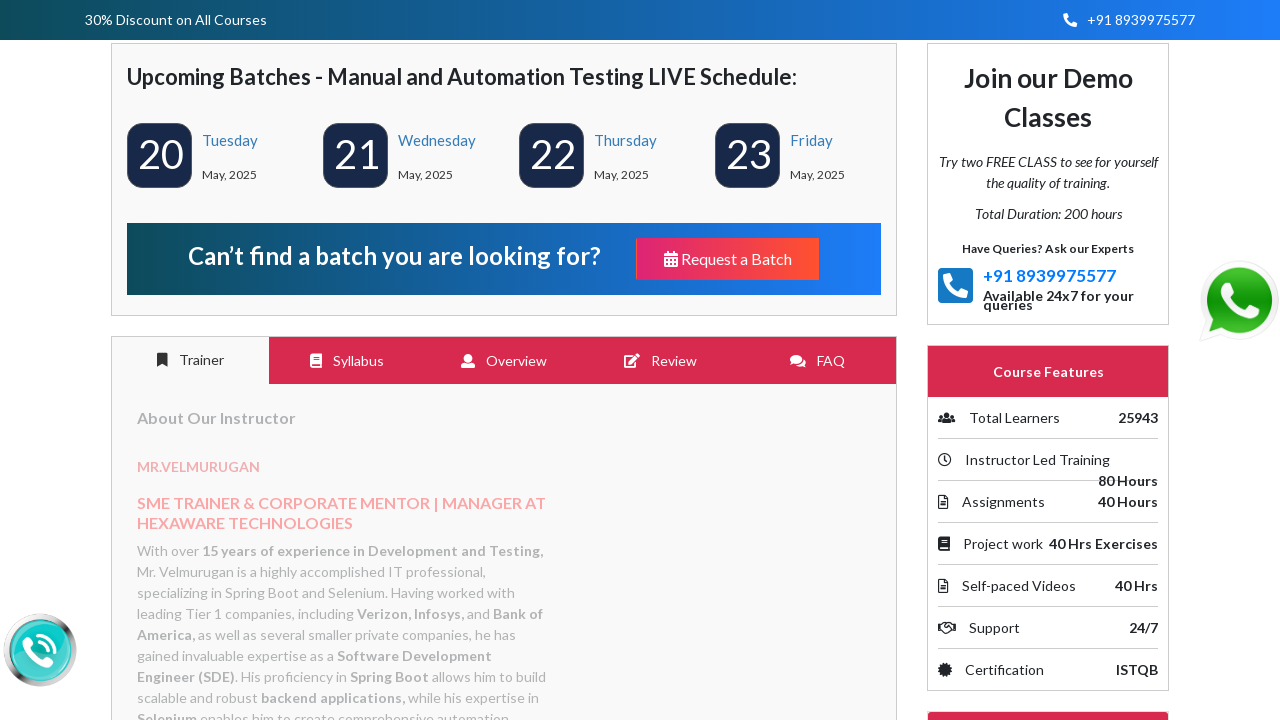

Content area with class col-lg-7 is now visible
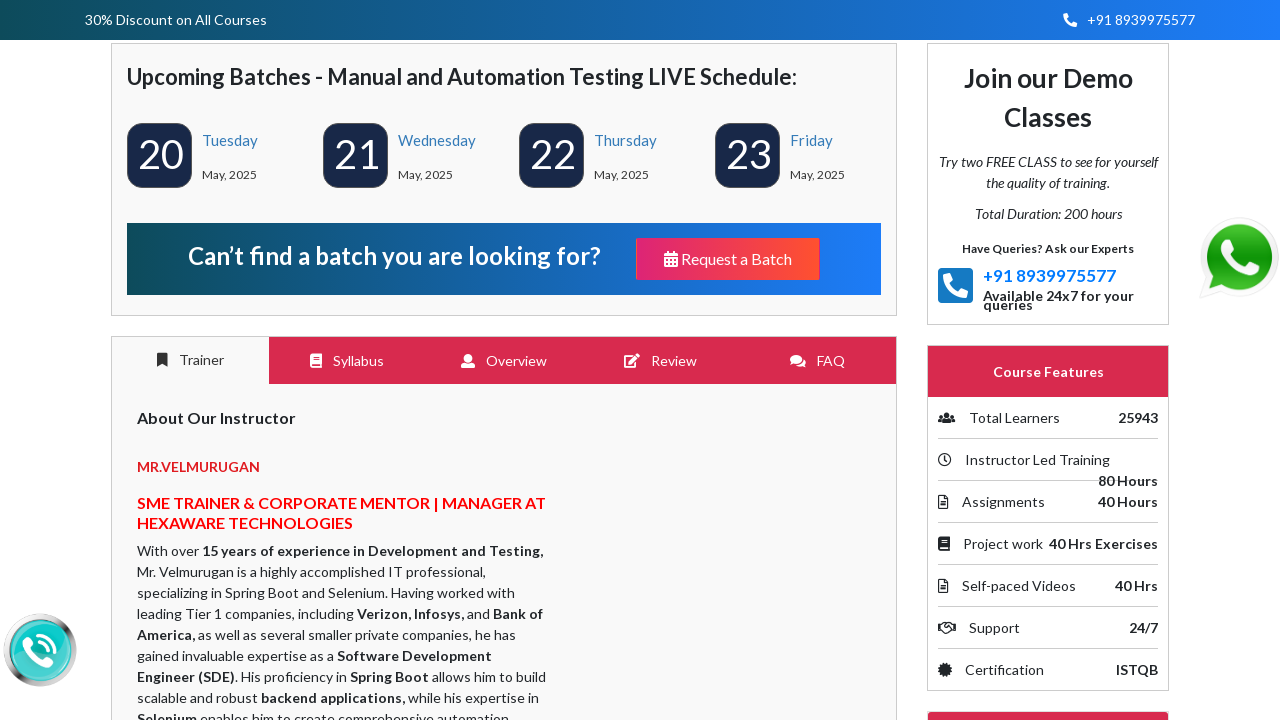

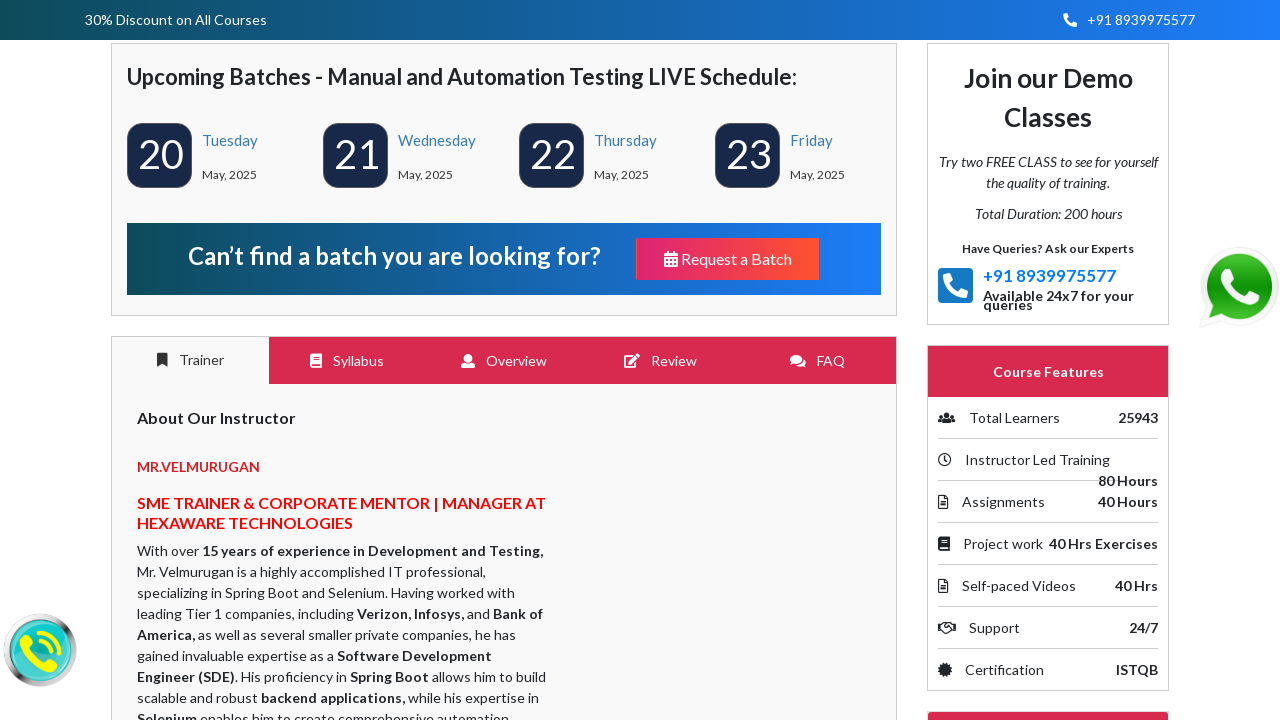